Navigates to Rahul Shetty Academy website and retrieves the page title

Starting URL: https://rahulshettyacademy.com

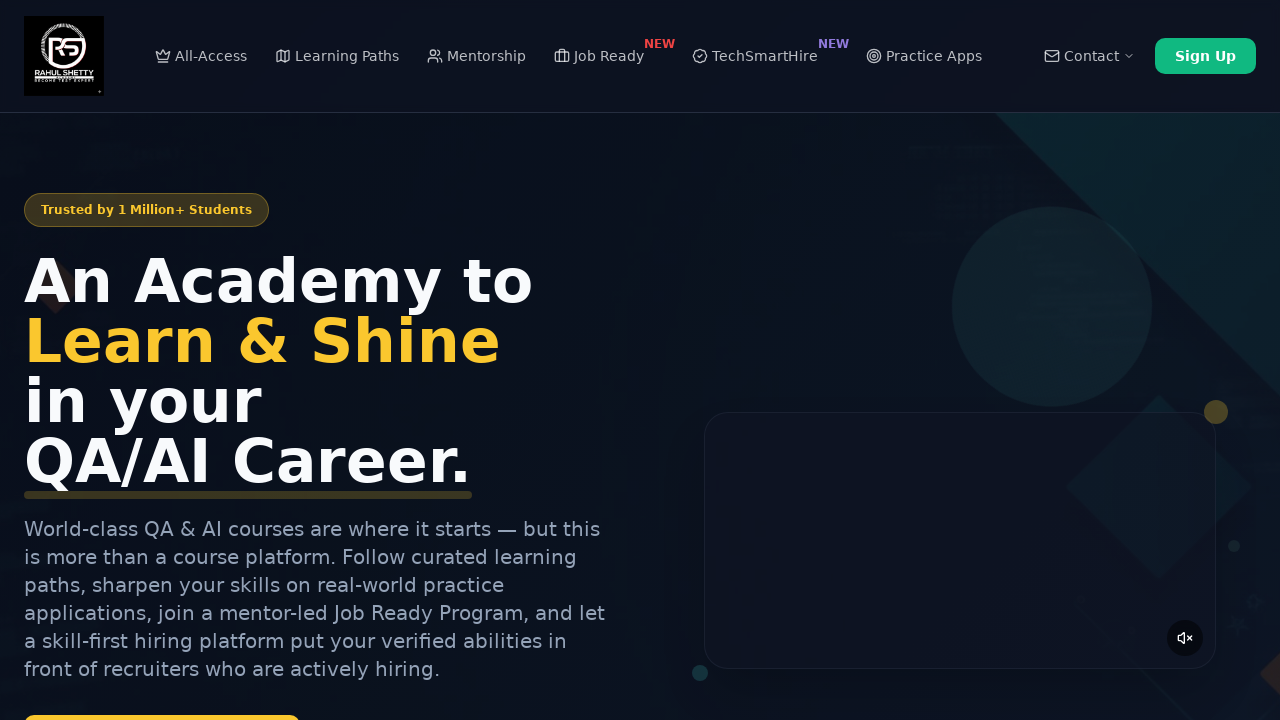

Navigated to https://rahulshettyacademy.com
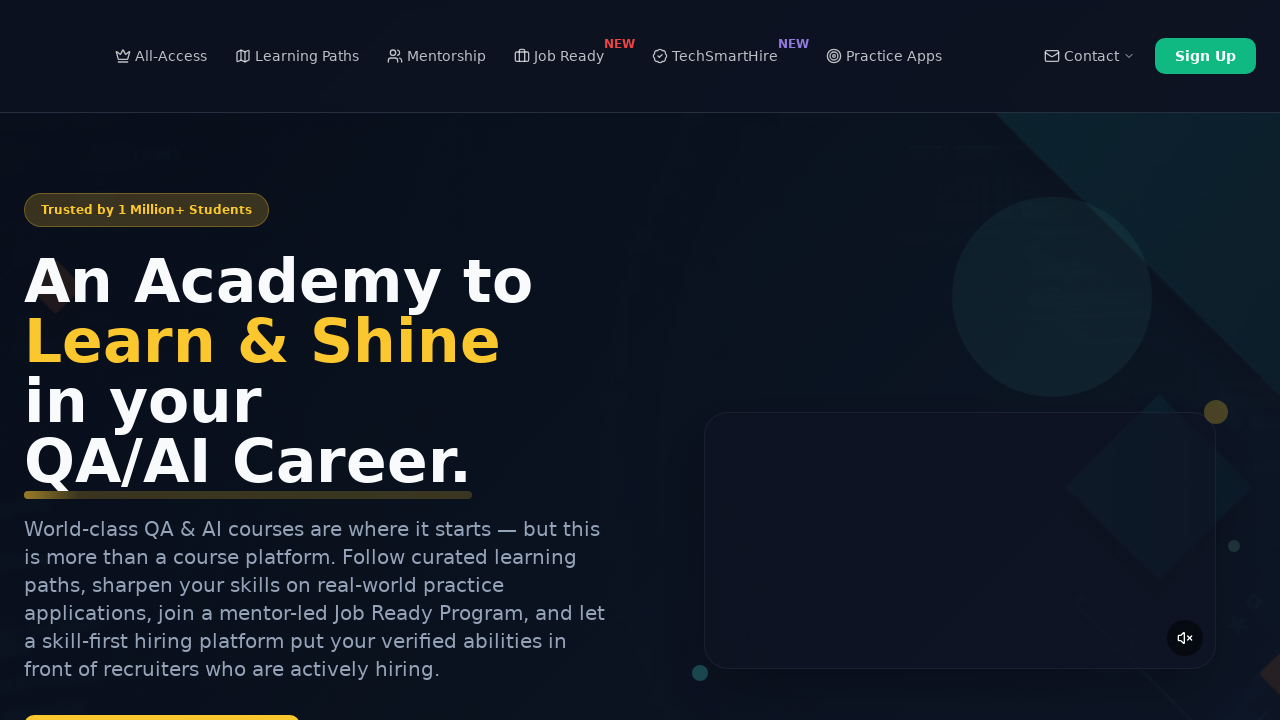

Retrieved page title from Rahul Shetty Academy website
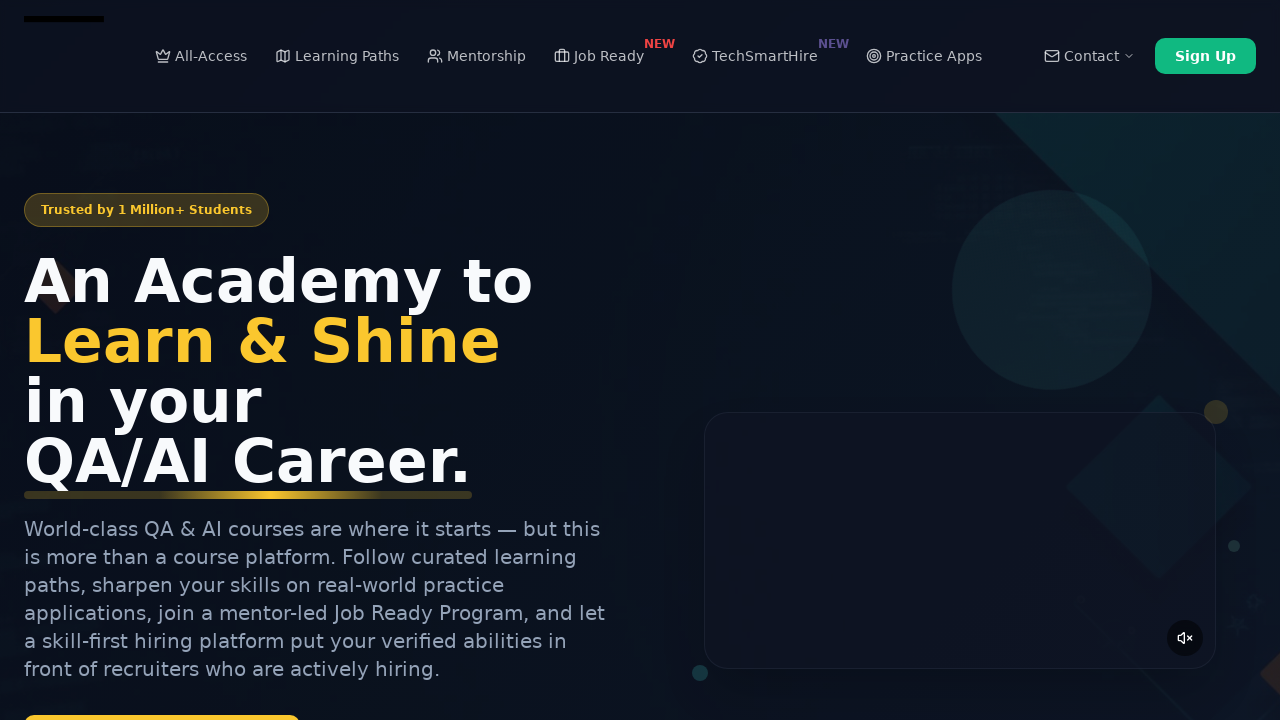

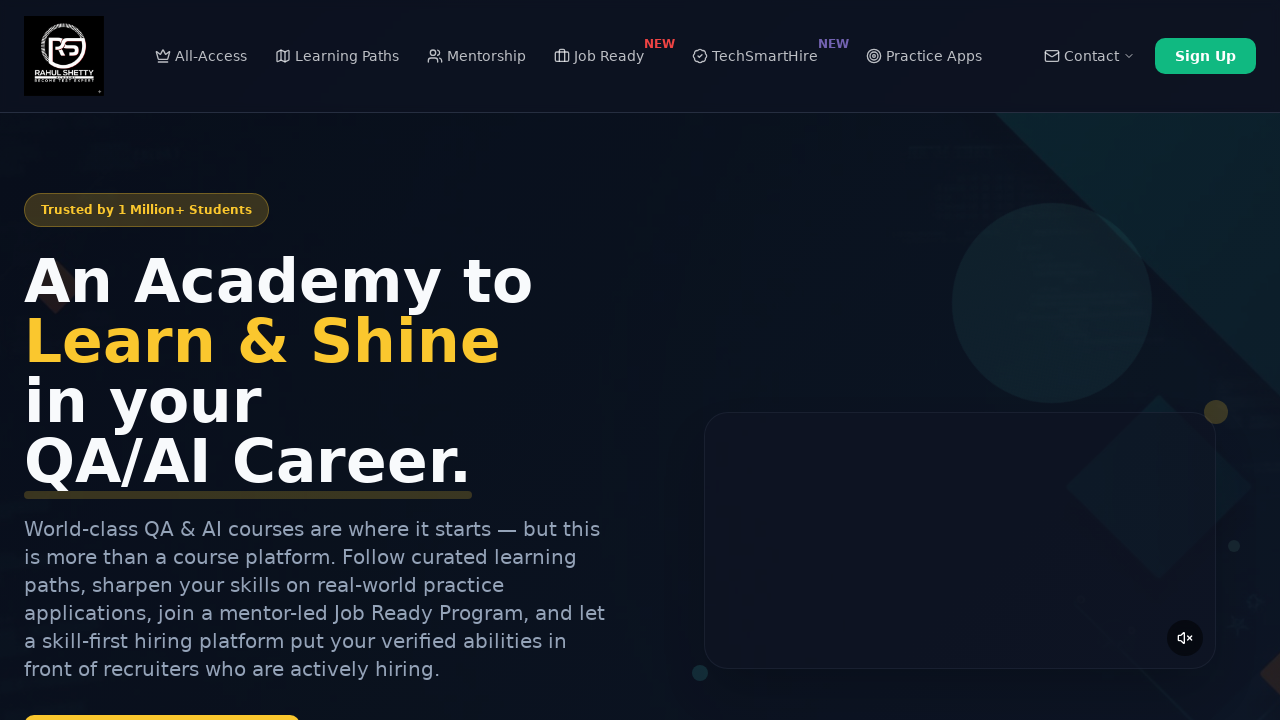